Tests form interaction by extracting a value from an element's attribute, calculating an answer using a math formula, filling in the result, selecting checkbox and radio button options, and submitting the form.

Starting URL: http://suninjuly.github.io/get_attribute.html

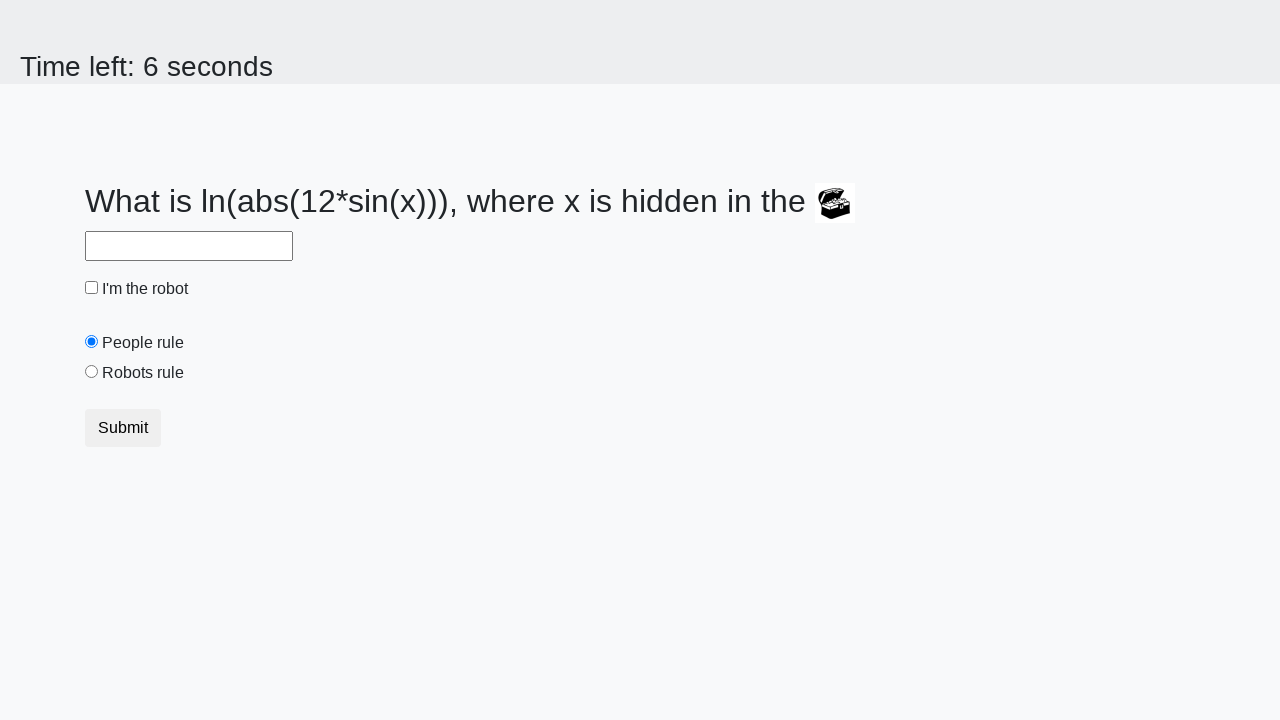

Extracted 'valuex' attribute from treasure element
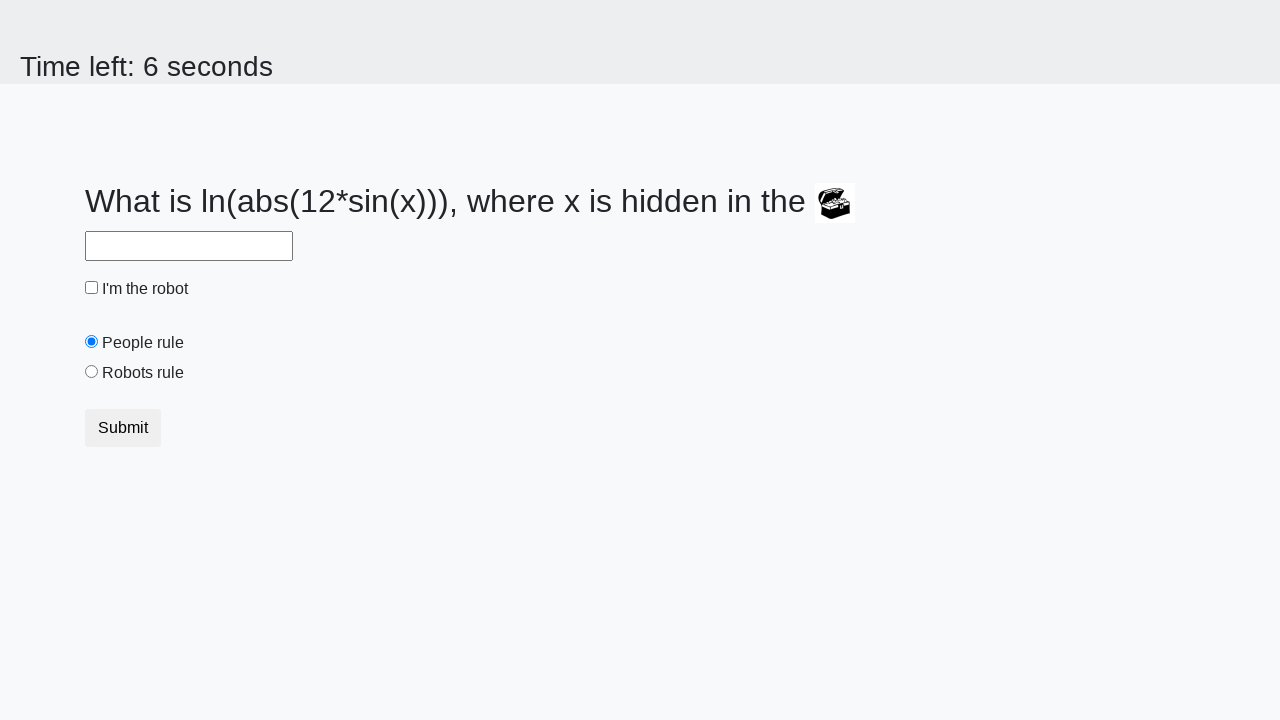

Calculated answer using math formula: log(abs(12 * sin(x)))
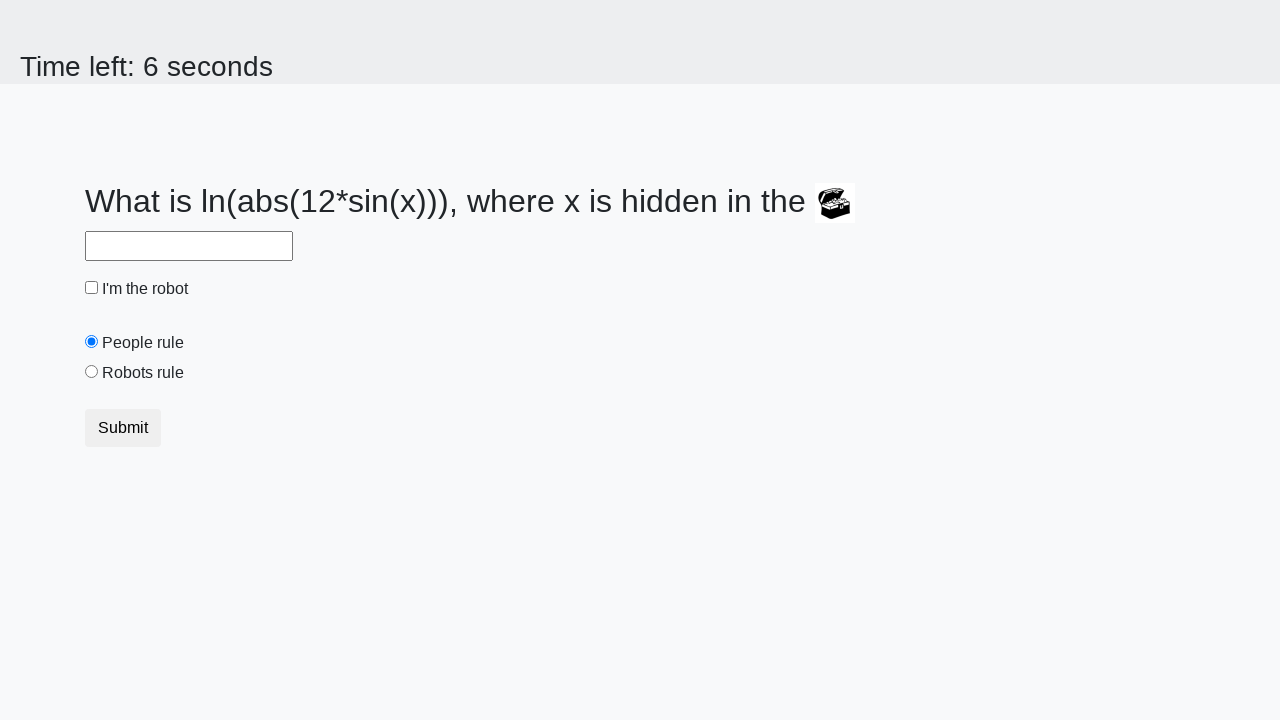

Filled answer field with calculated value on #answer
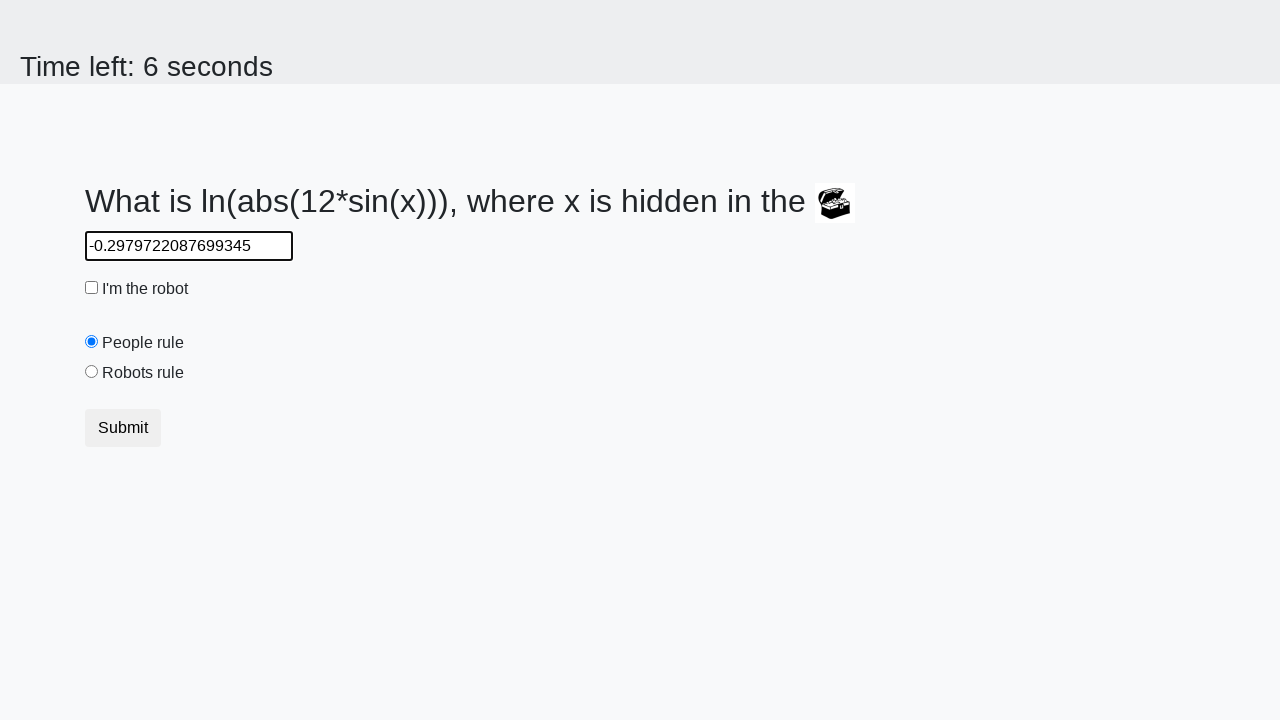

Checked robot checkbox at (92, 288) on #robotCheckbox
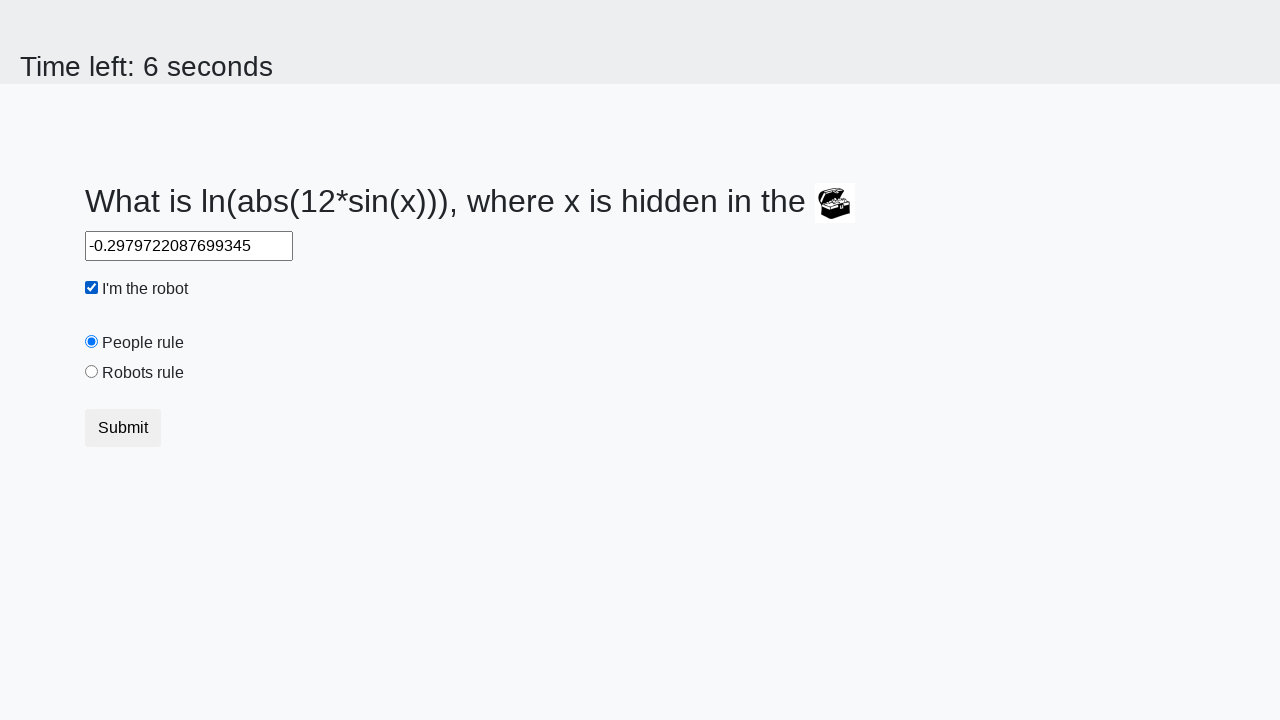

Selected 'robots rule' radio button at (92, 372) on #robotsRule
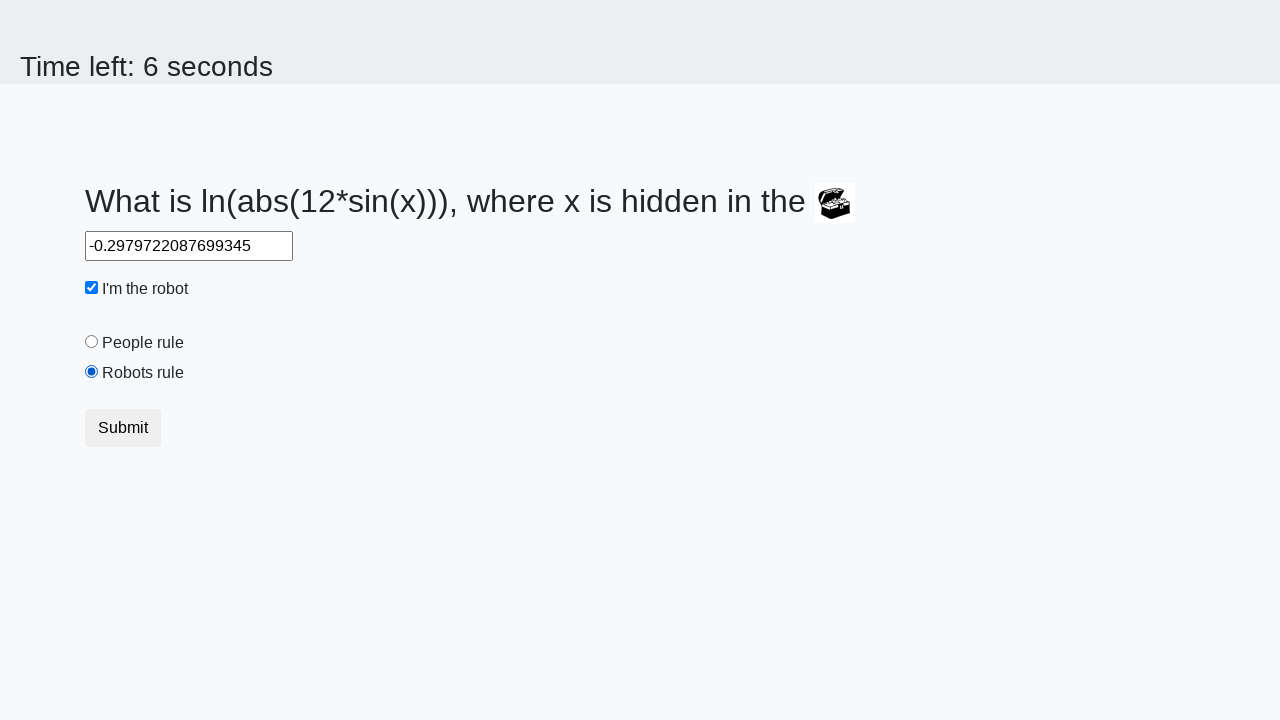

Clicked submit button to submit form at (123, 428) on .btn
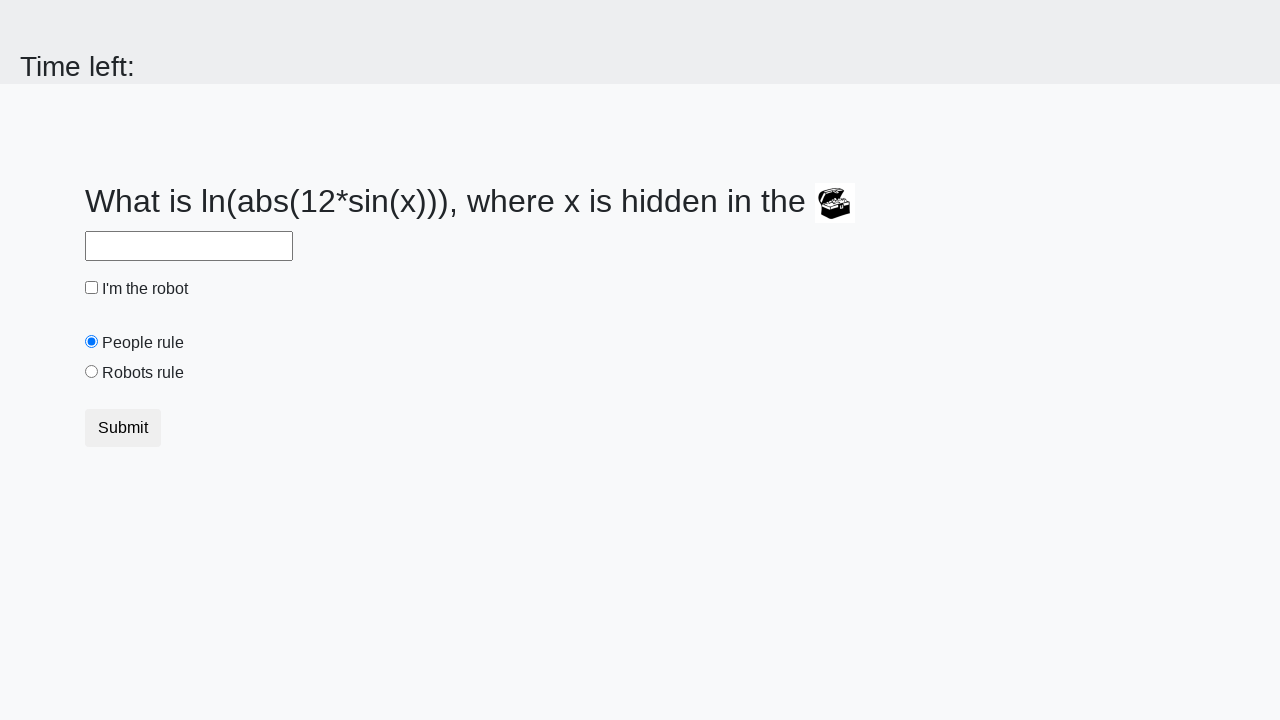

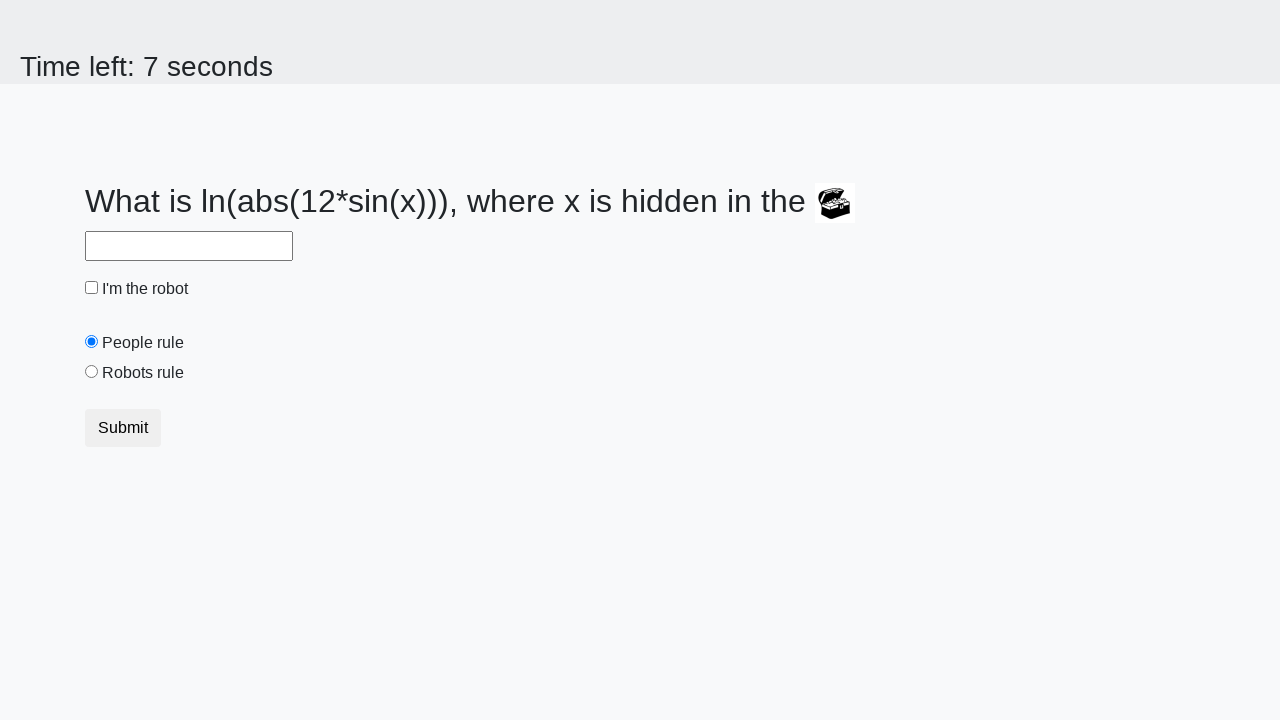